Tests basic browser navigation methods by navigating to a test automation practice site, then performing refresh, back, and forward navigation actions.

Starting URL: https://testautomationpractice.blogspot.com/

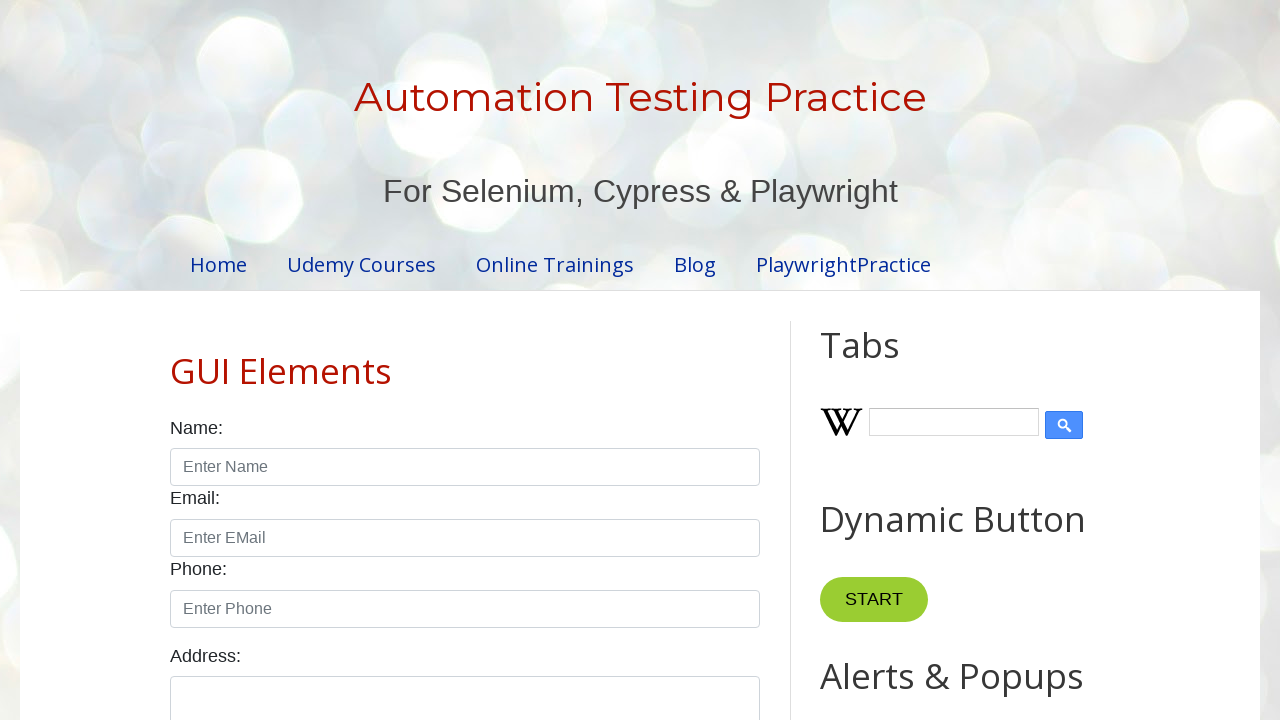

Waited for page to load (domcontentloaded)
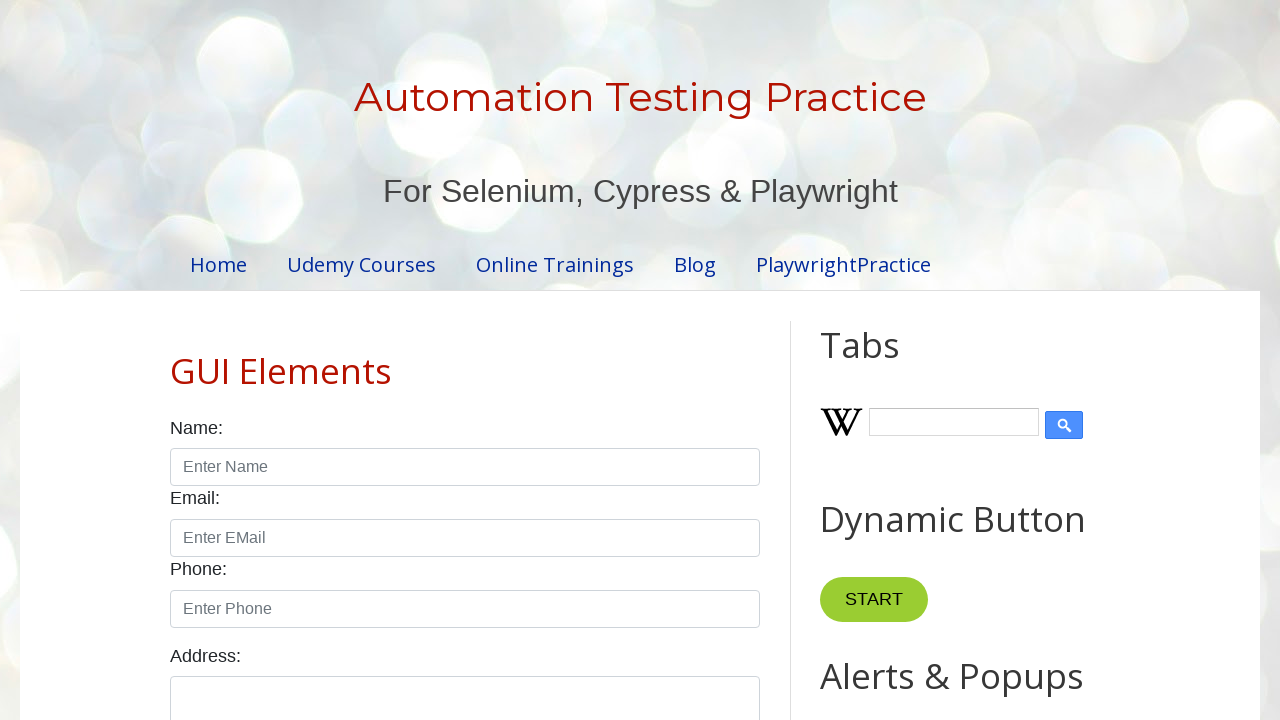

Refreshed the page
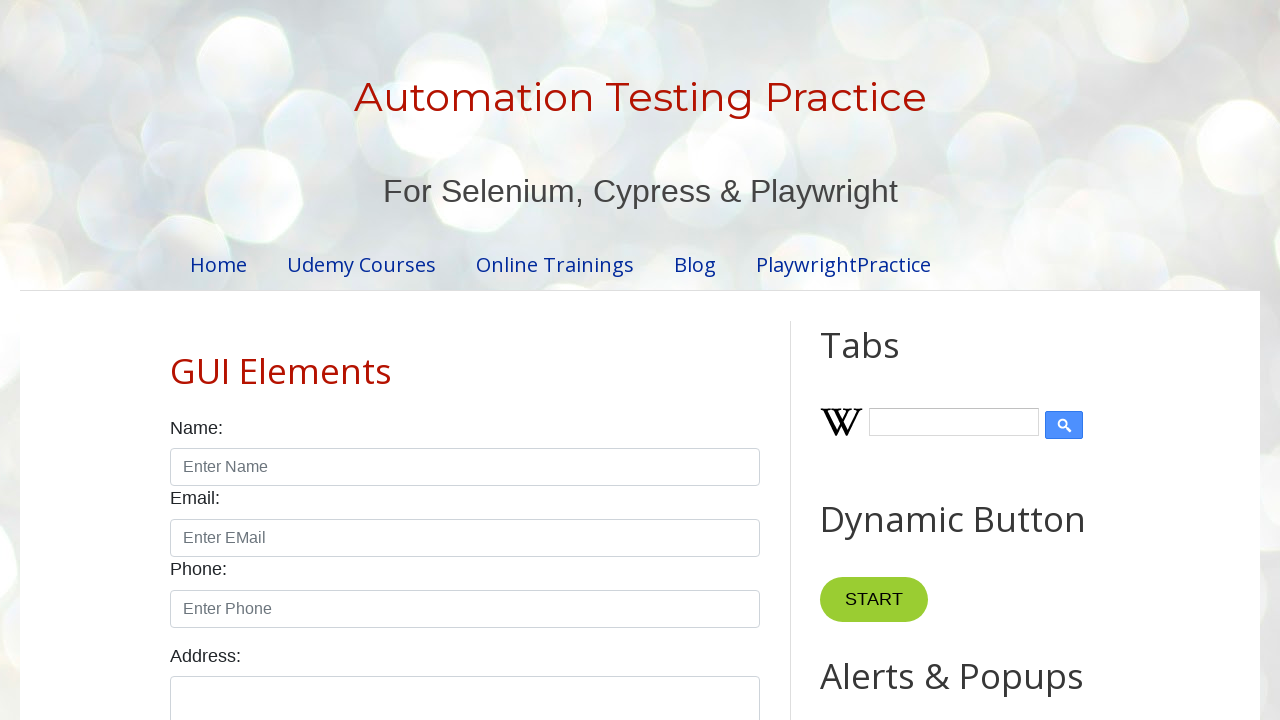

Waited for page to reload (domcontentloaded)
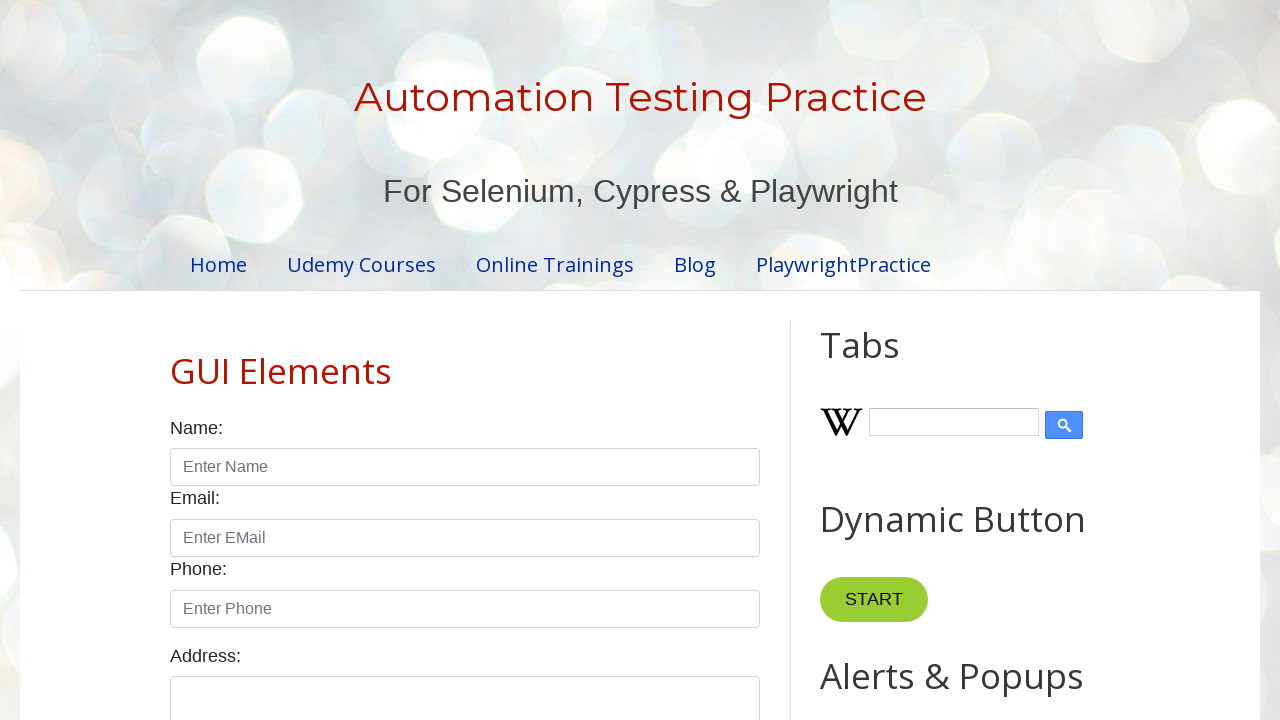

Navigated back using browser back button
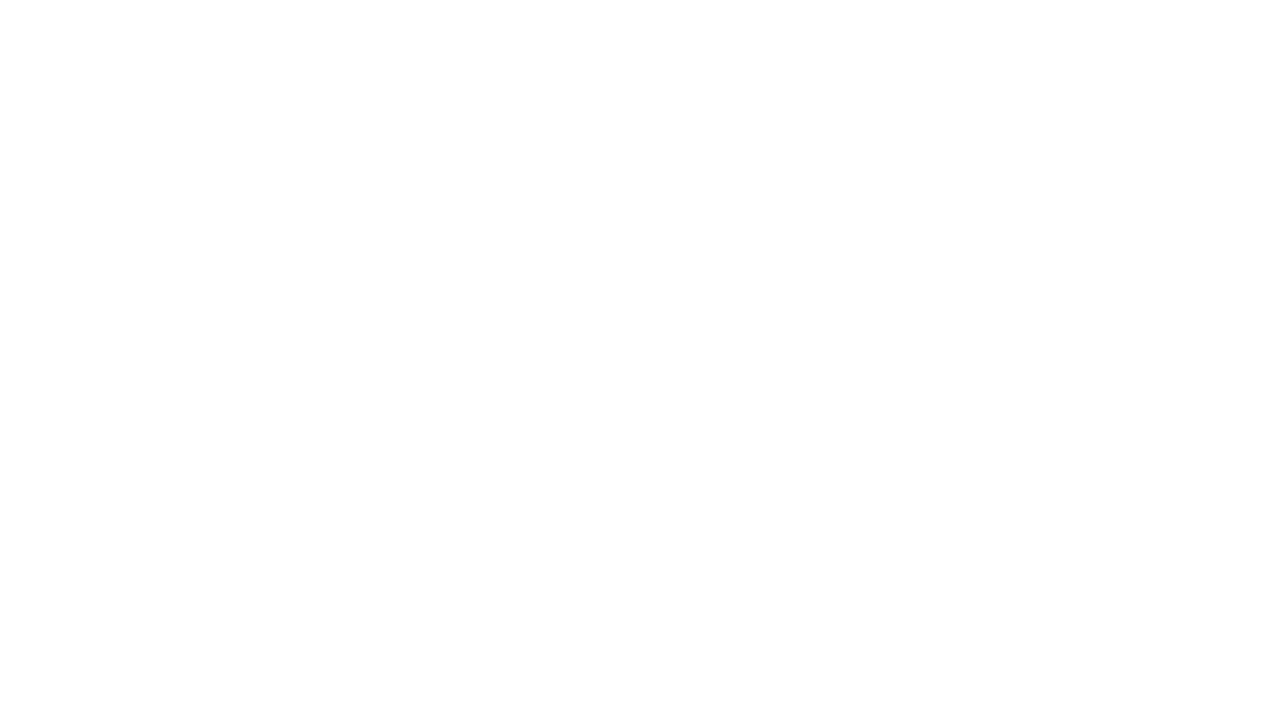

Waited for back navigation to complete (domcontentloaded)
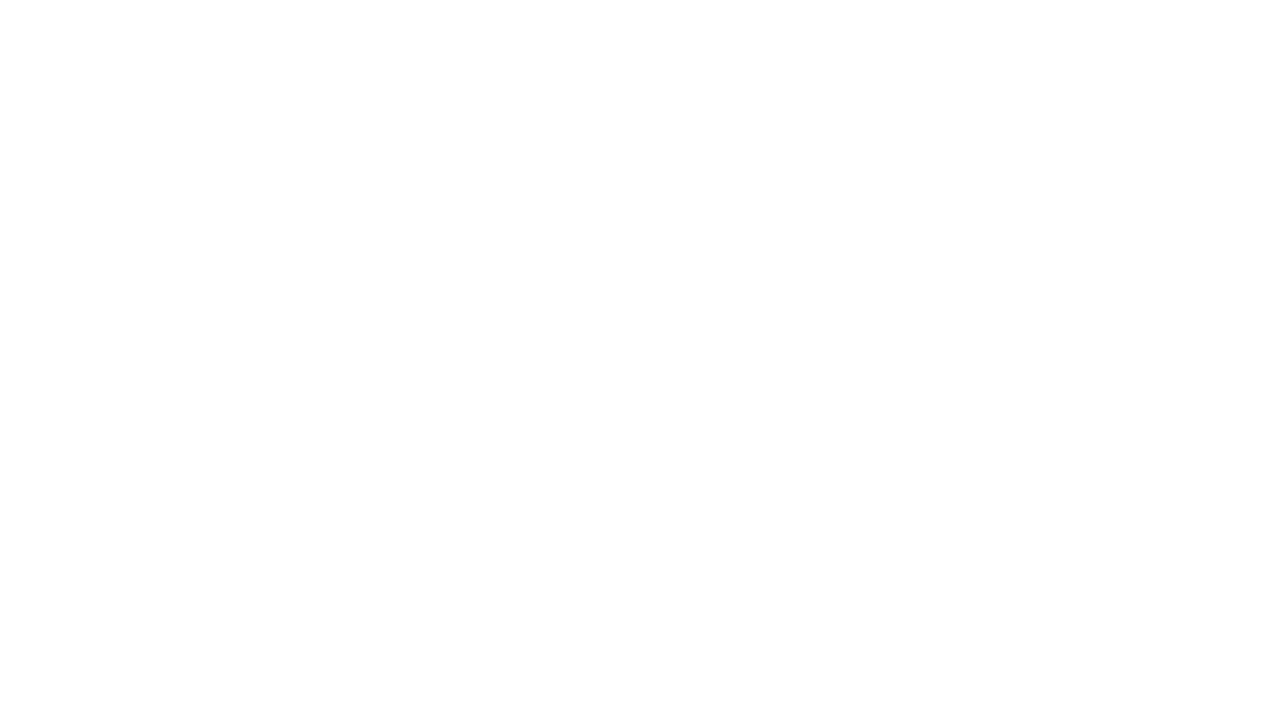

Navigated forward using browser forward button
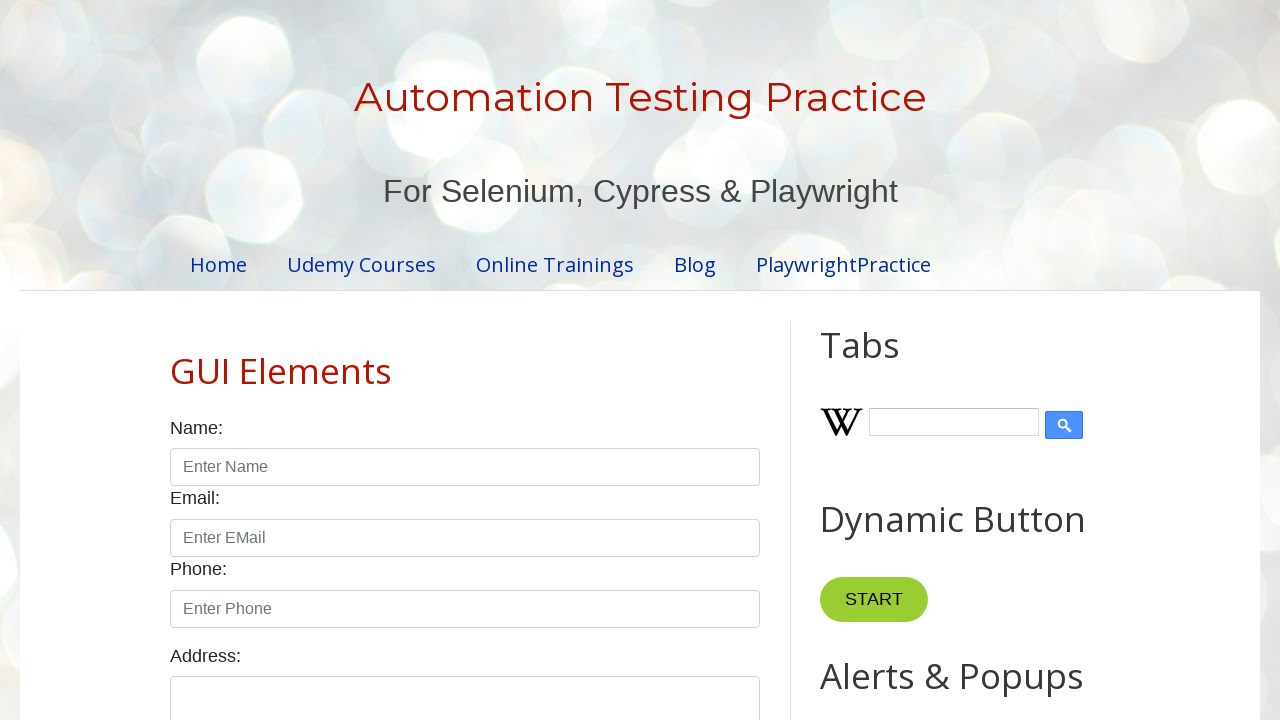

Waited for forward navigation to complete (domcontentloaded)
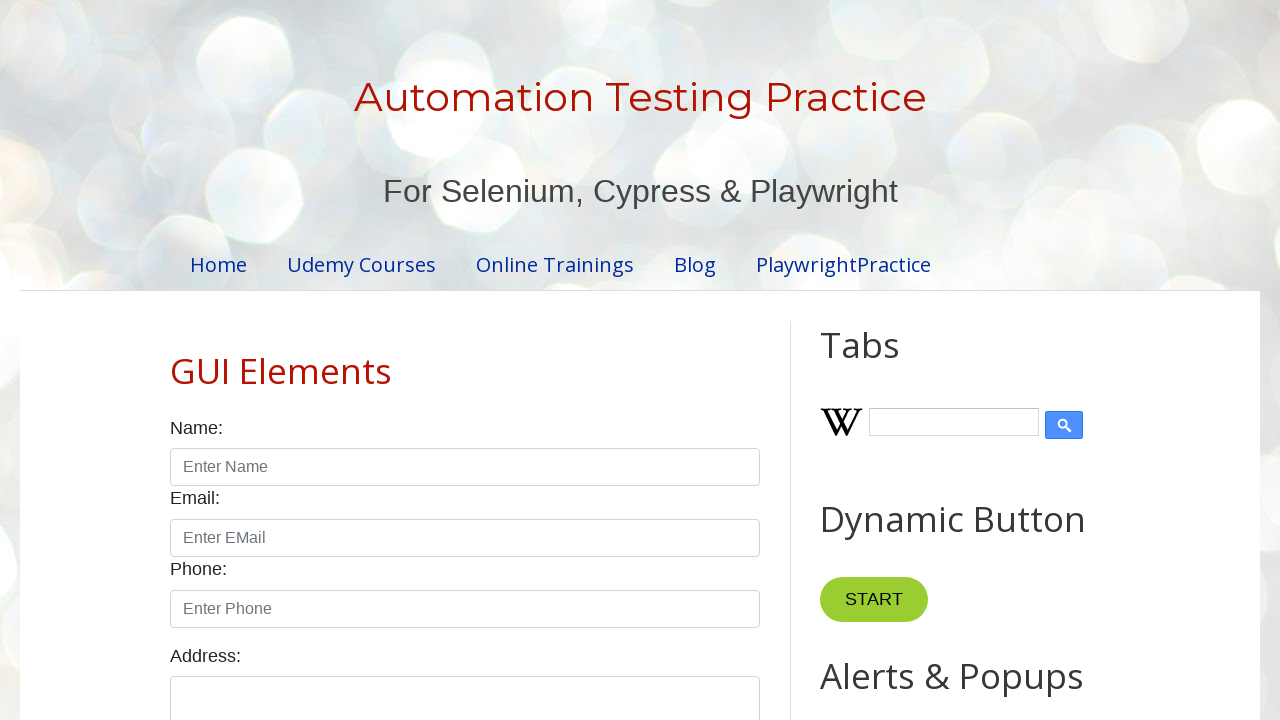

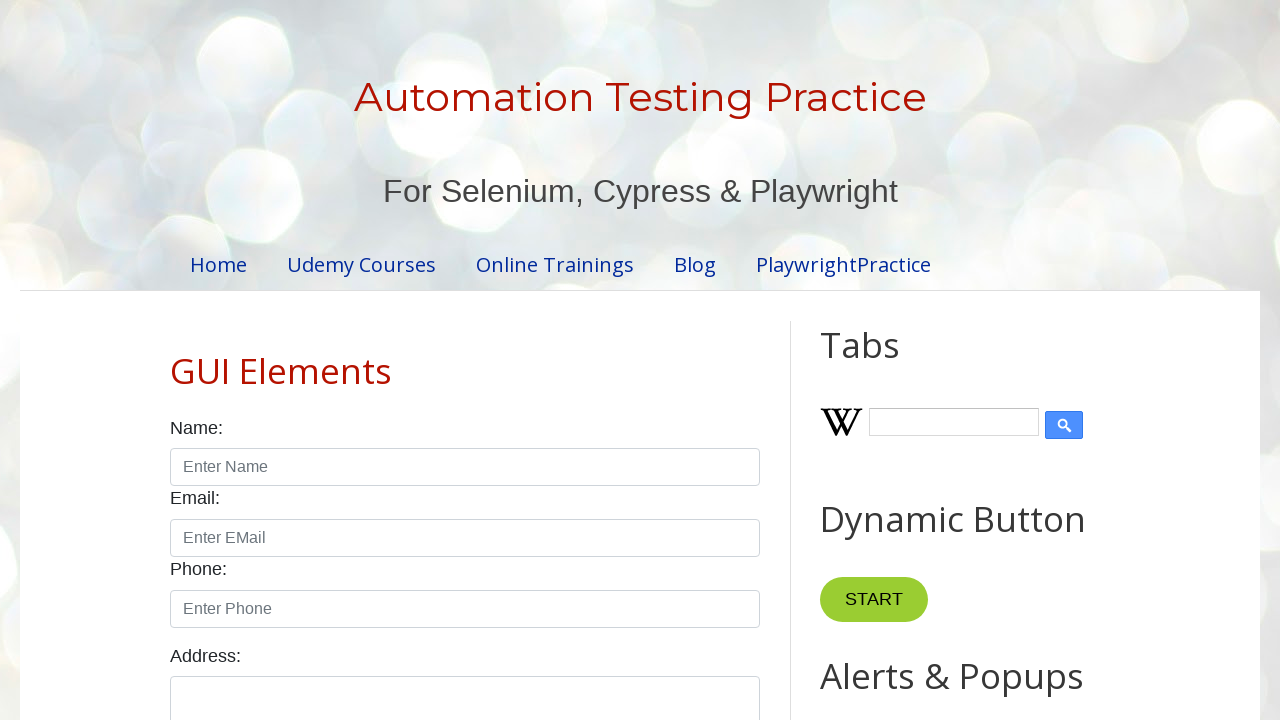